Tests various input field interactions including sending text, appending text with keyboard actions, clearing text, reading attribute values, and checking enabled/disabled state of input fields on a practice website.

Starting URL: https://letcode.in/edit

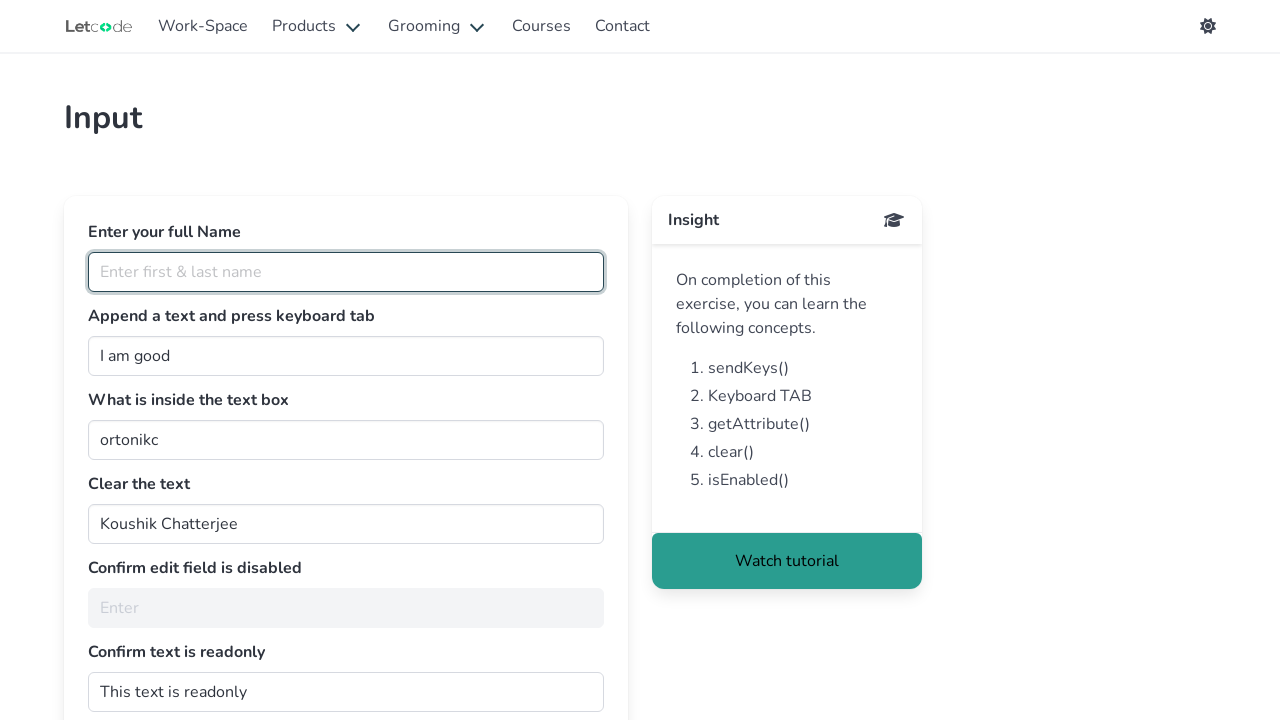

Filled fullName input field with 'Subhashini C' on #fullName
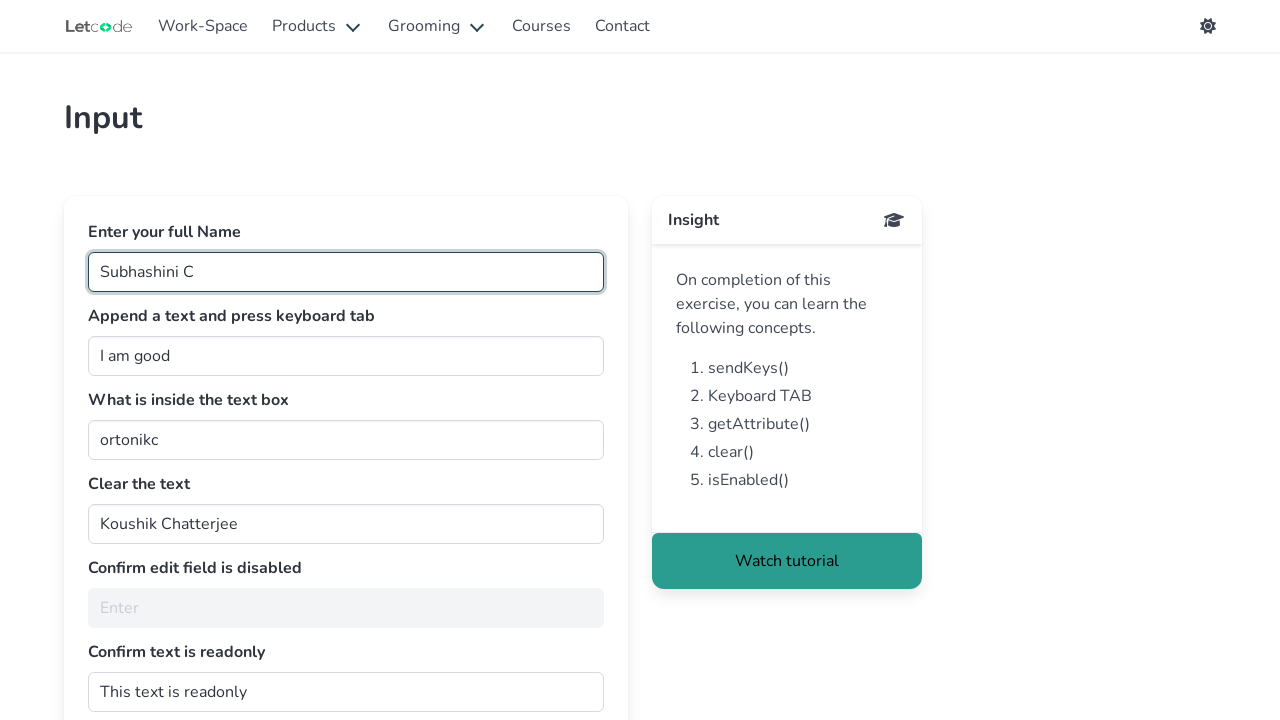

Filled join input field with ' and kind' on input.input#join
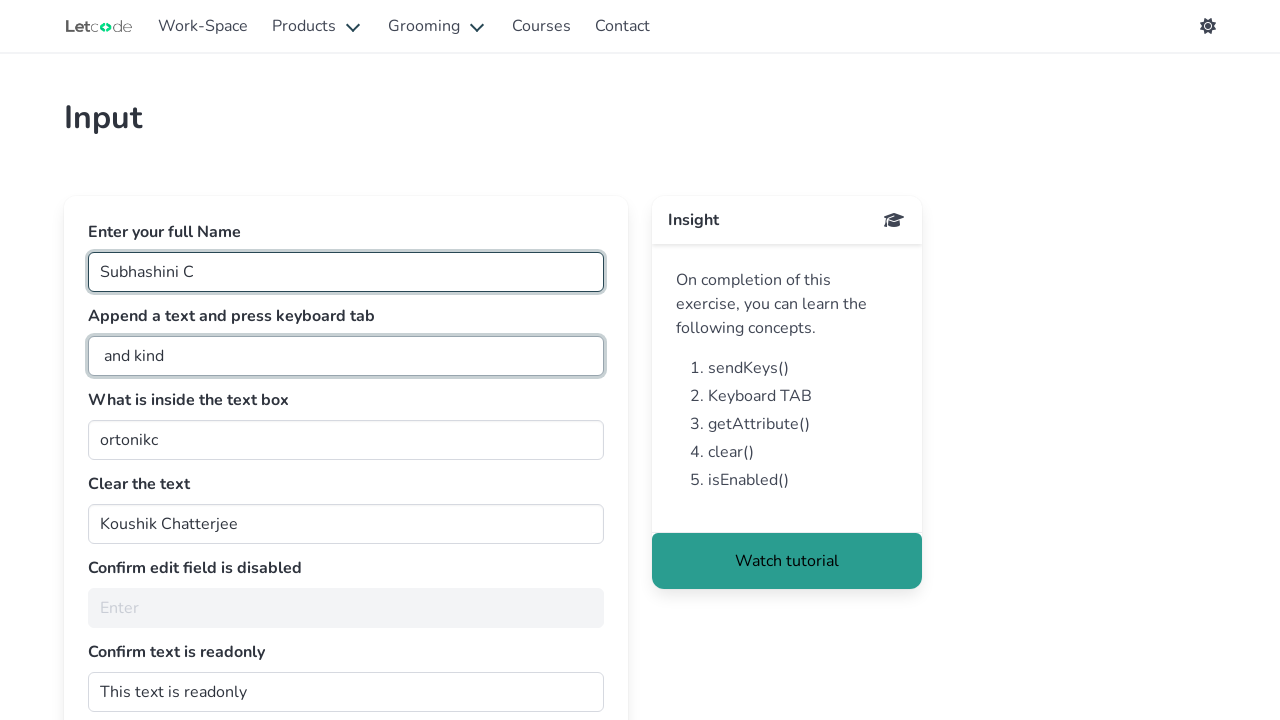

Pressed Tab key on join input field on input.input#join
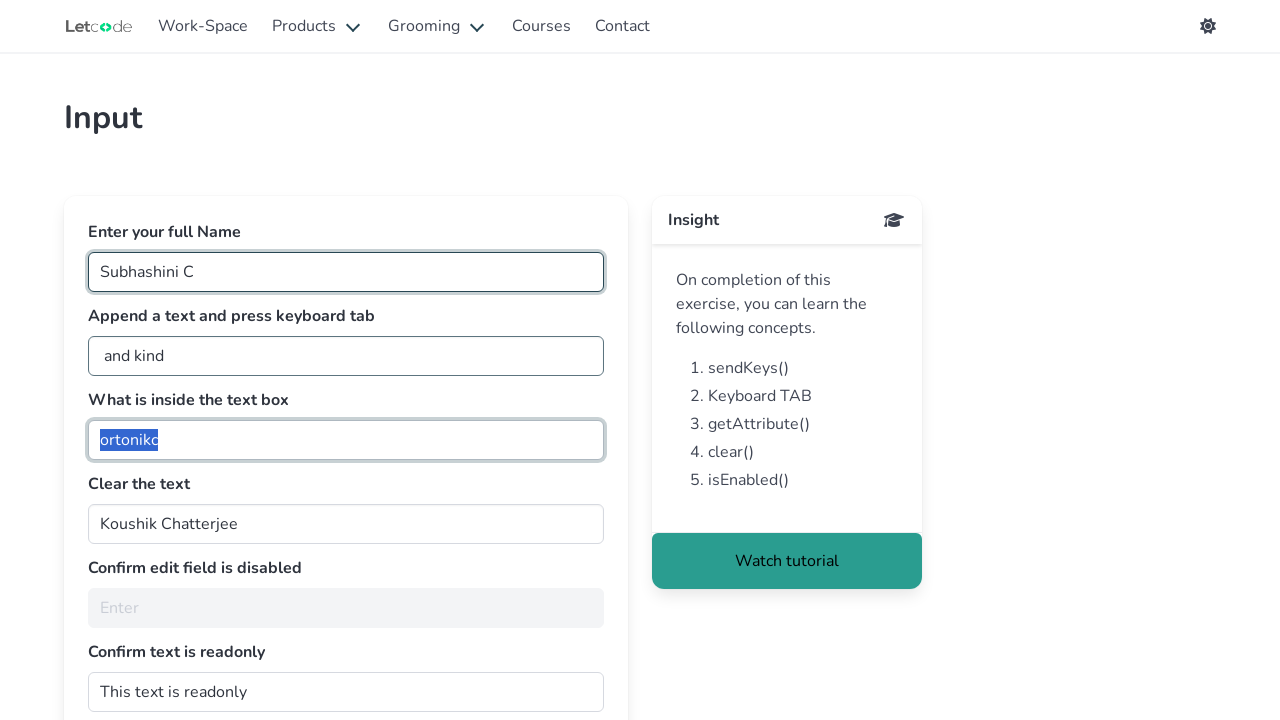

Cleared text from clearMe input field on #clearMe
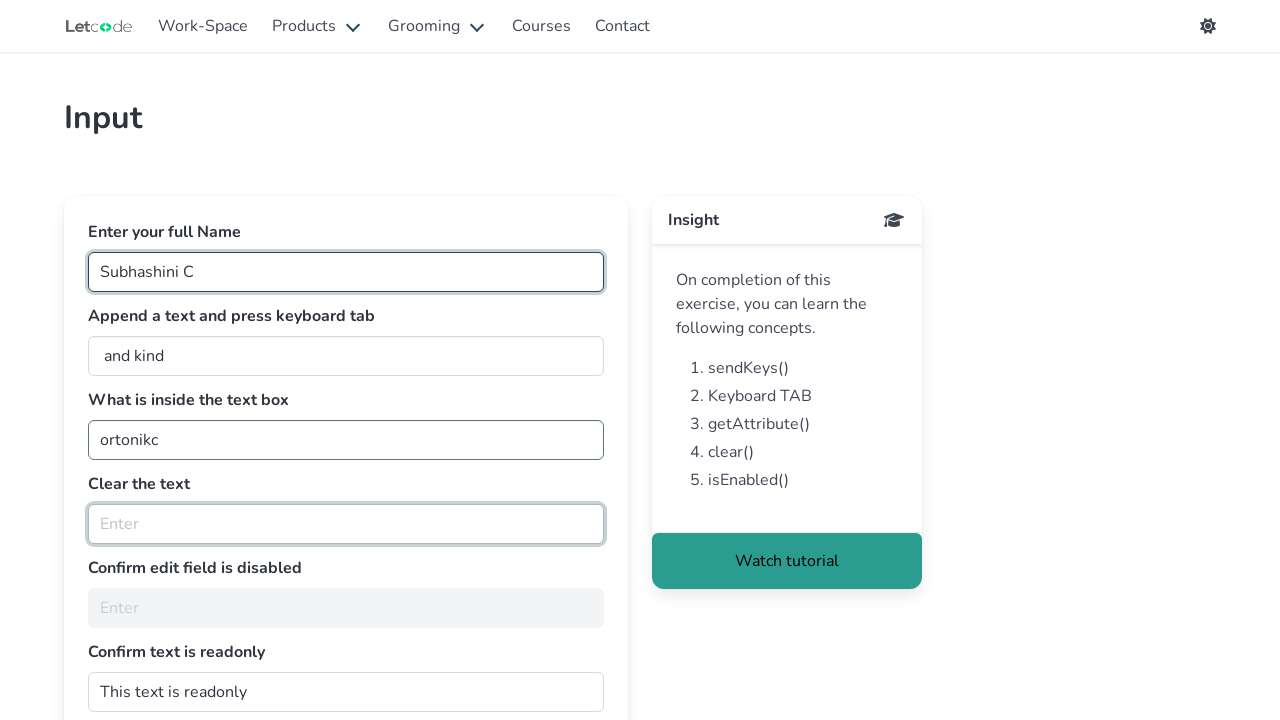

Retrieved value from getMe field: 'ortonikc'
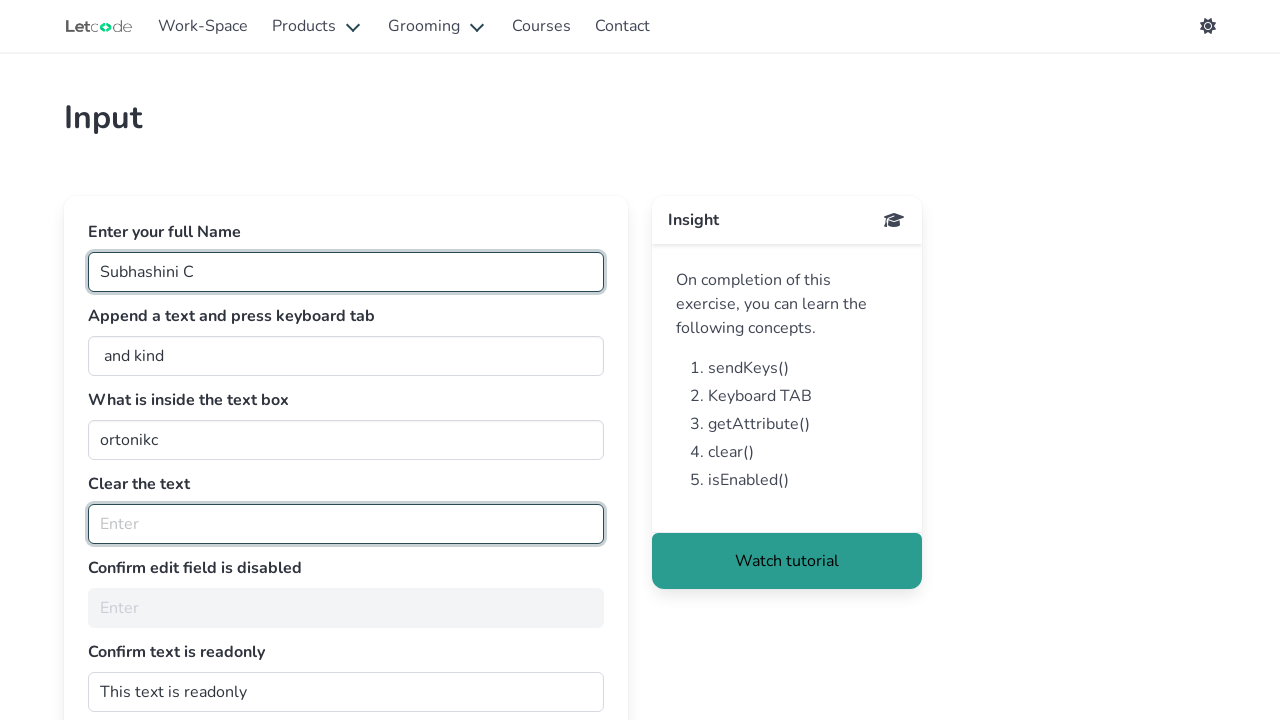

Checked if noEdit field is enabled: False
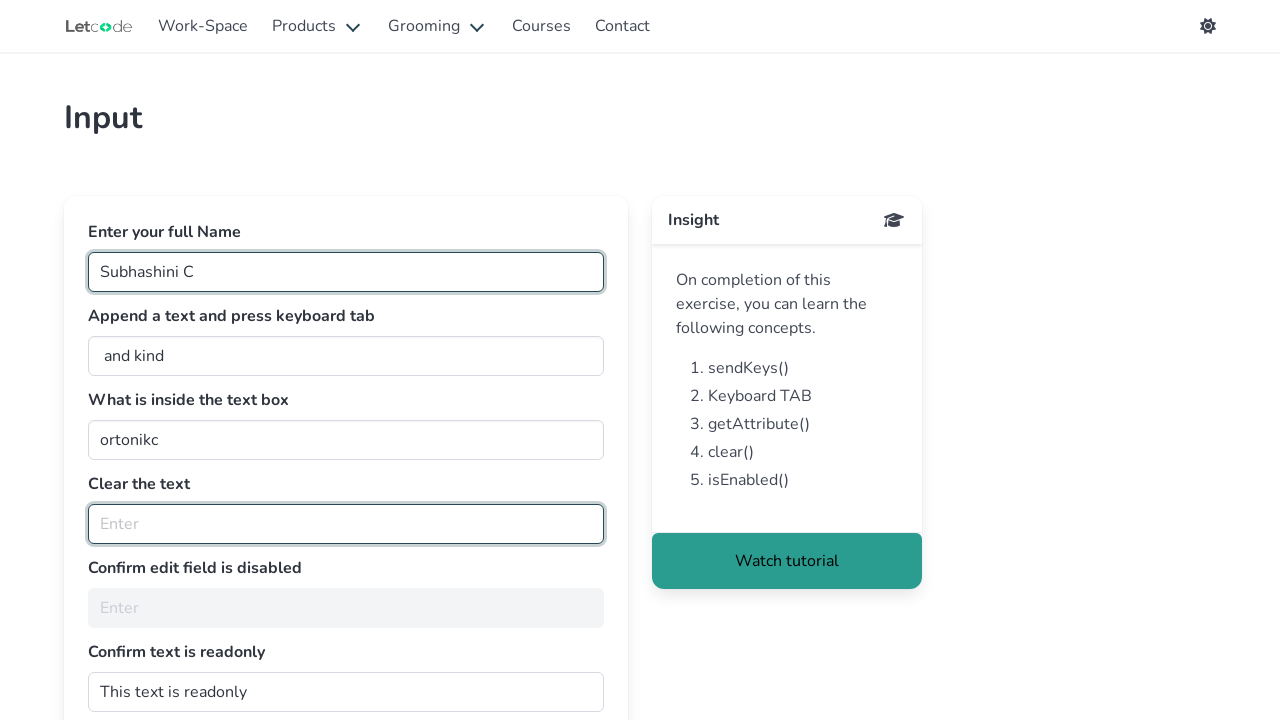

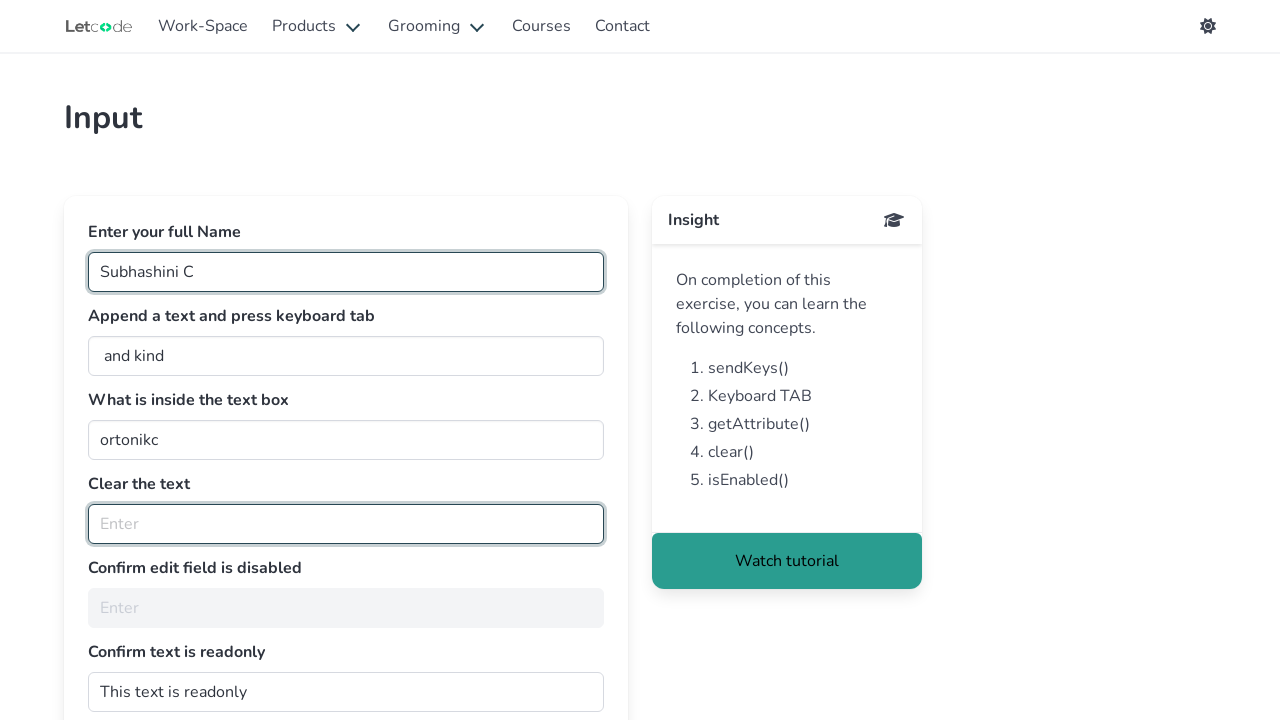